Tests clicking a button with dynamic class attributes multiple times and handling the resulting alert dialogs

Starting URL: http://uitestingplayground.com/classattr

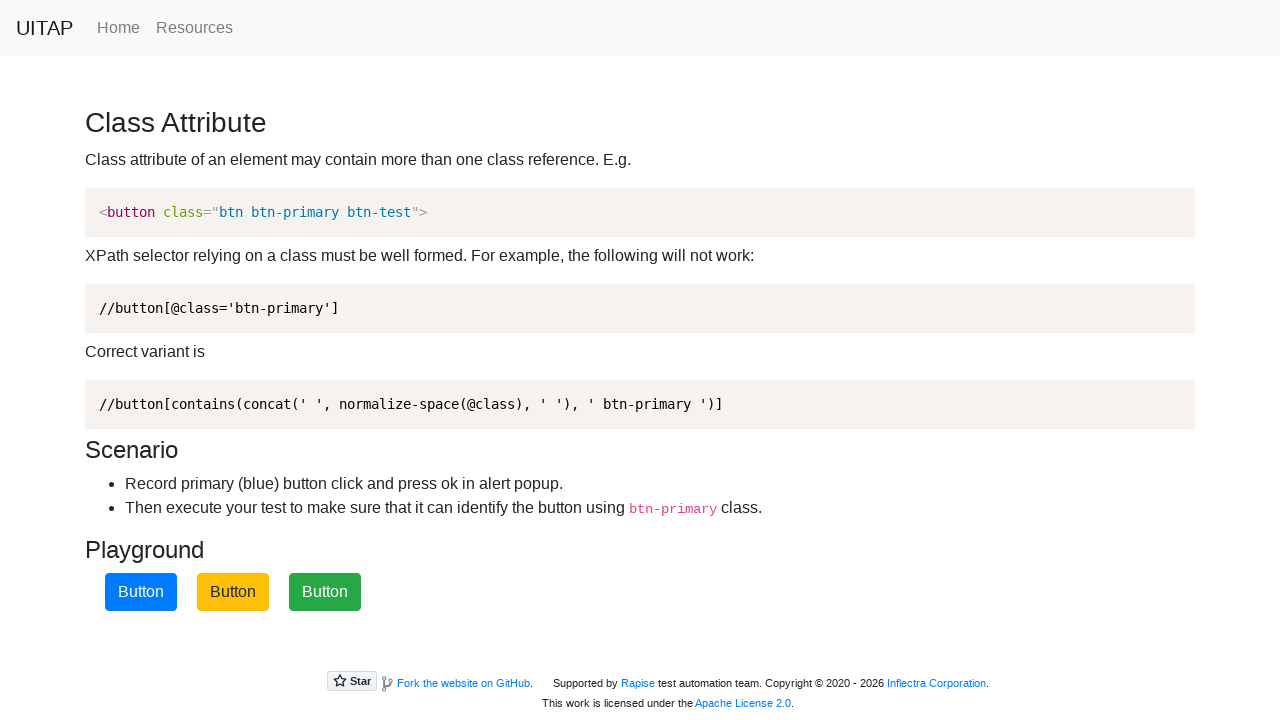

Clicked the primary button (iteration 1) at (141, 592) on button.btn-primary
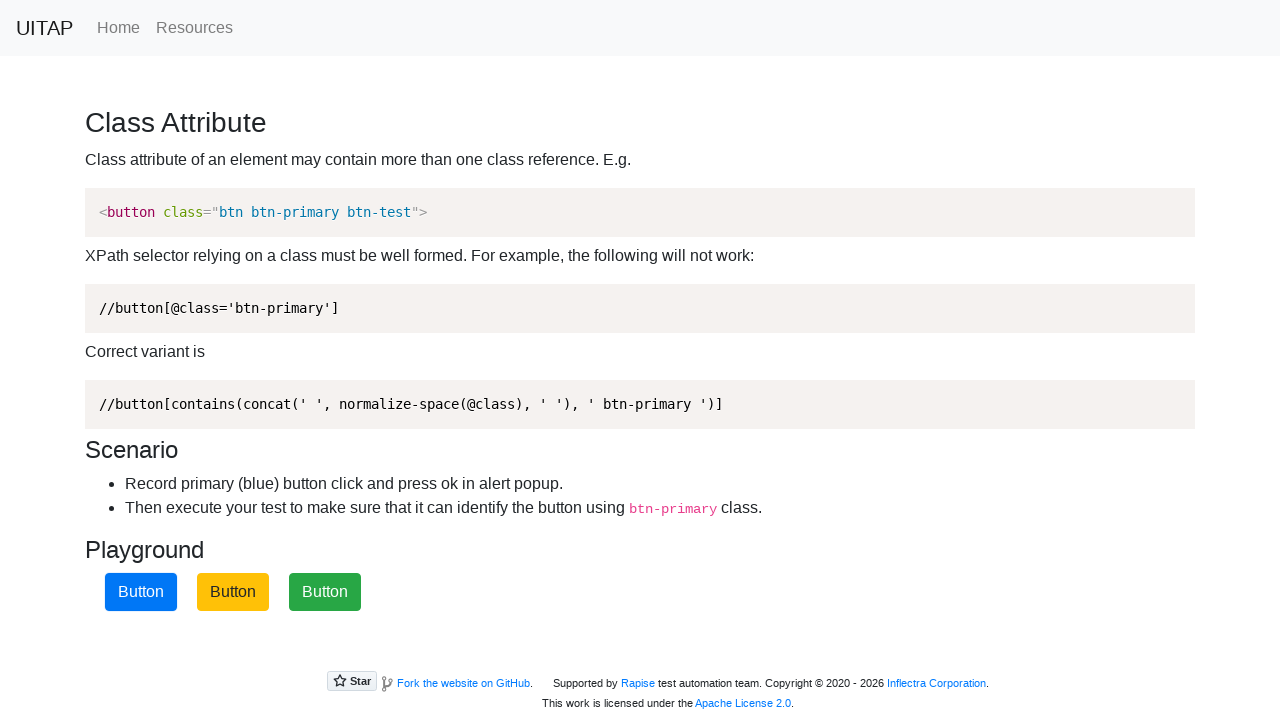

Alert dialog handler registered and accepted
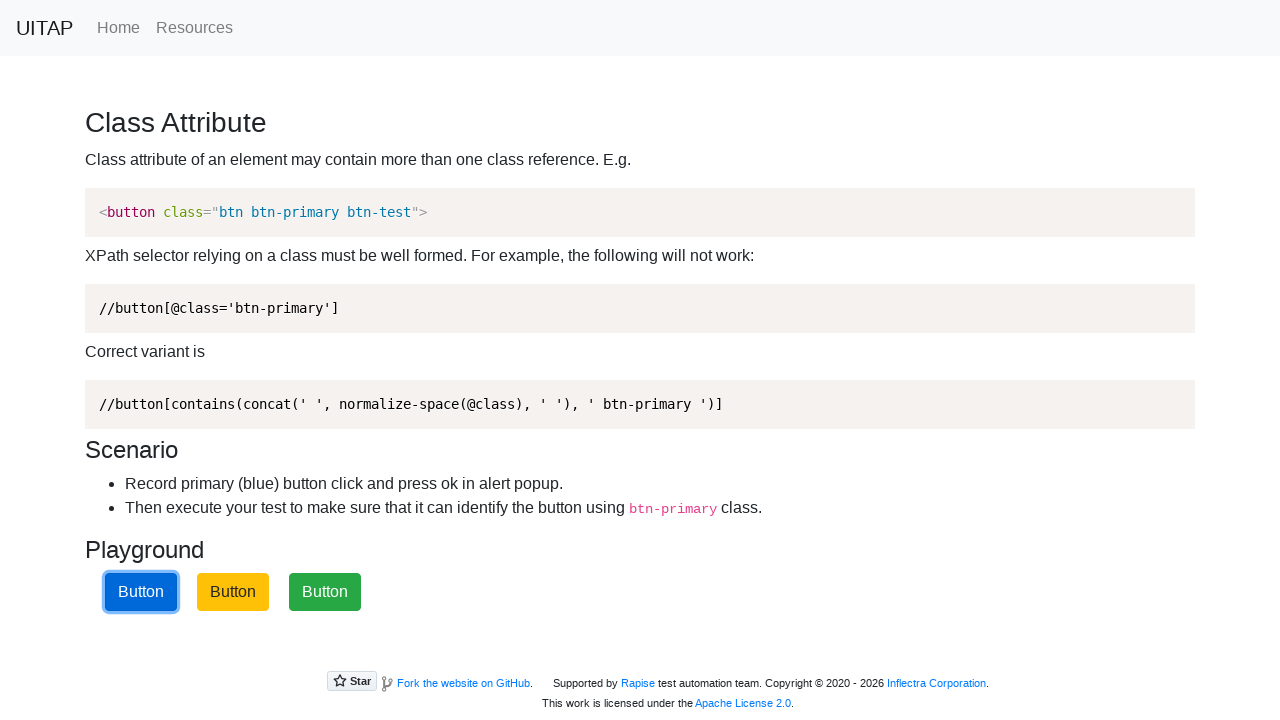

Navigated back to classattr test page
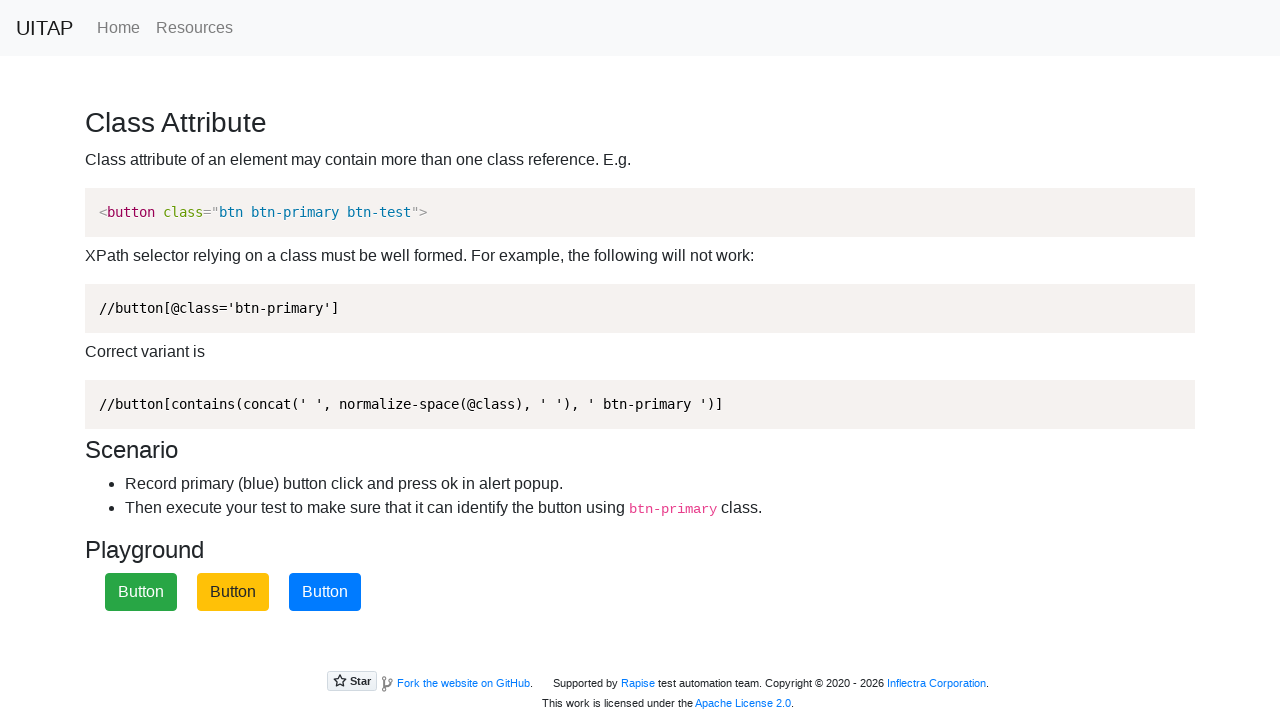

Clicked the primary button (iteration 2) at (325, 592) on button.btn-primary
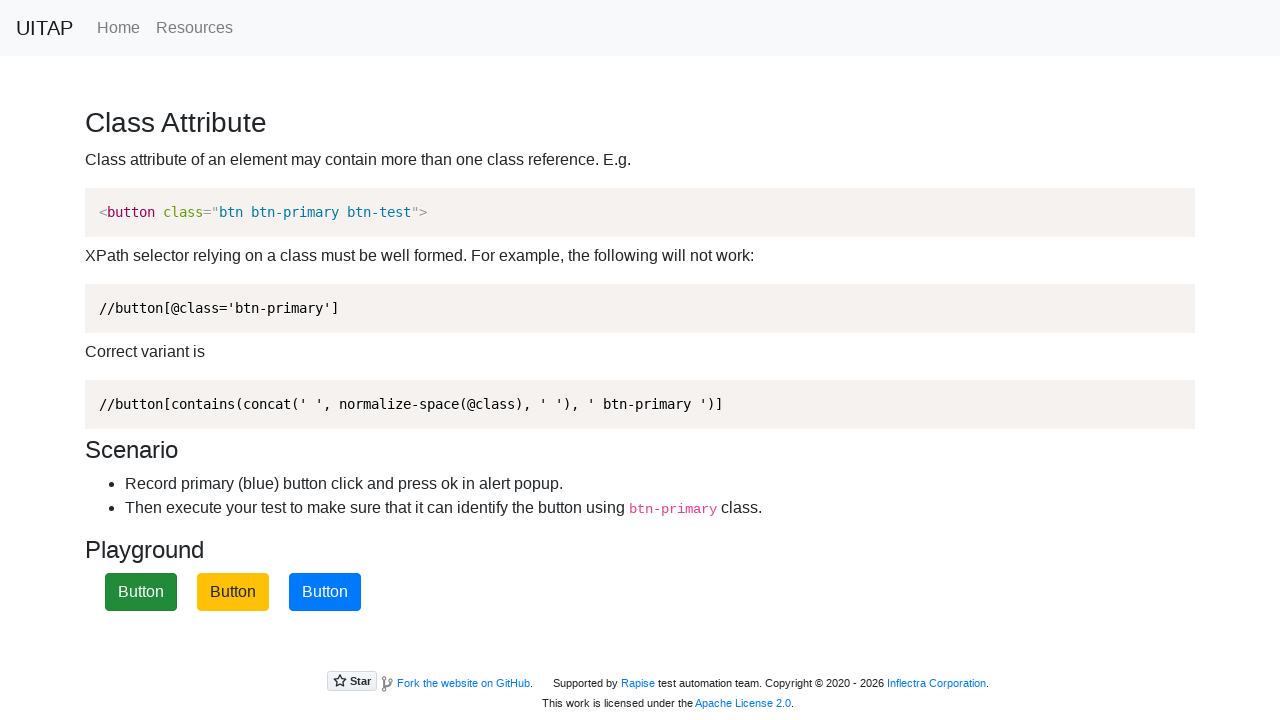

Alert dialog handler registered and accepted
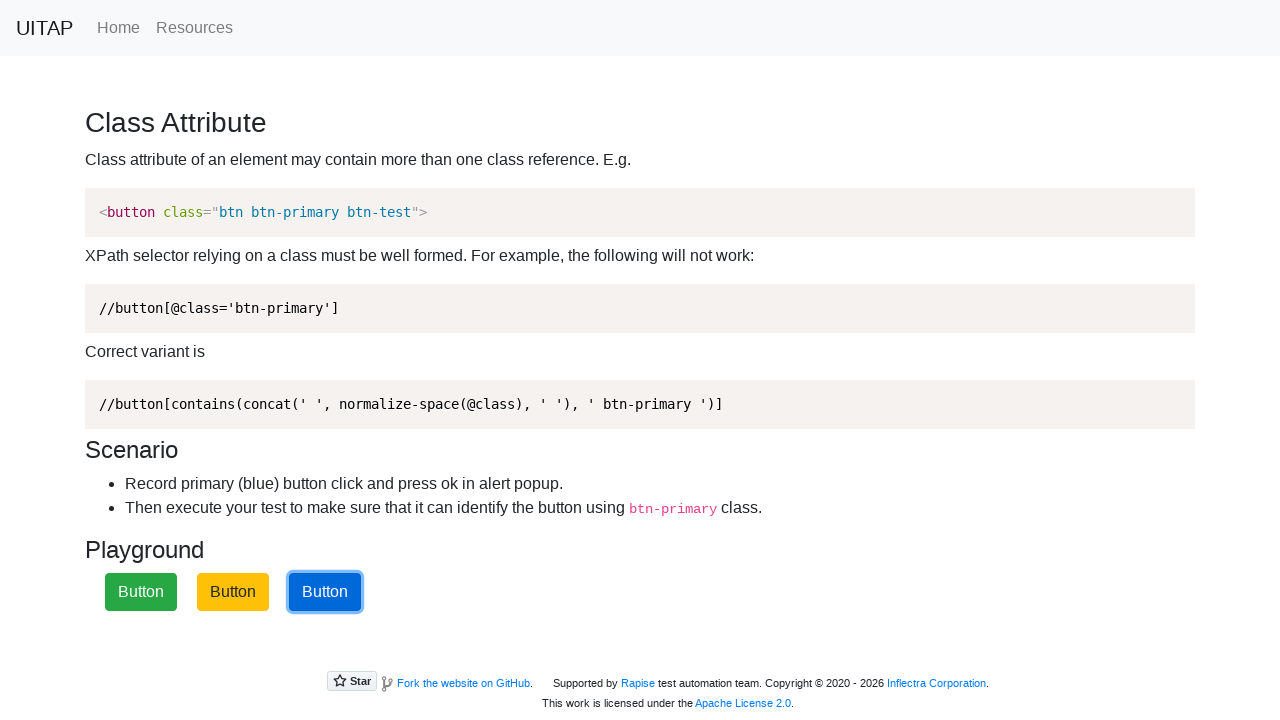

Navigated back to classattr test page
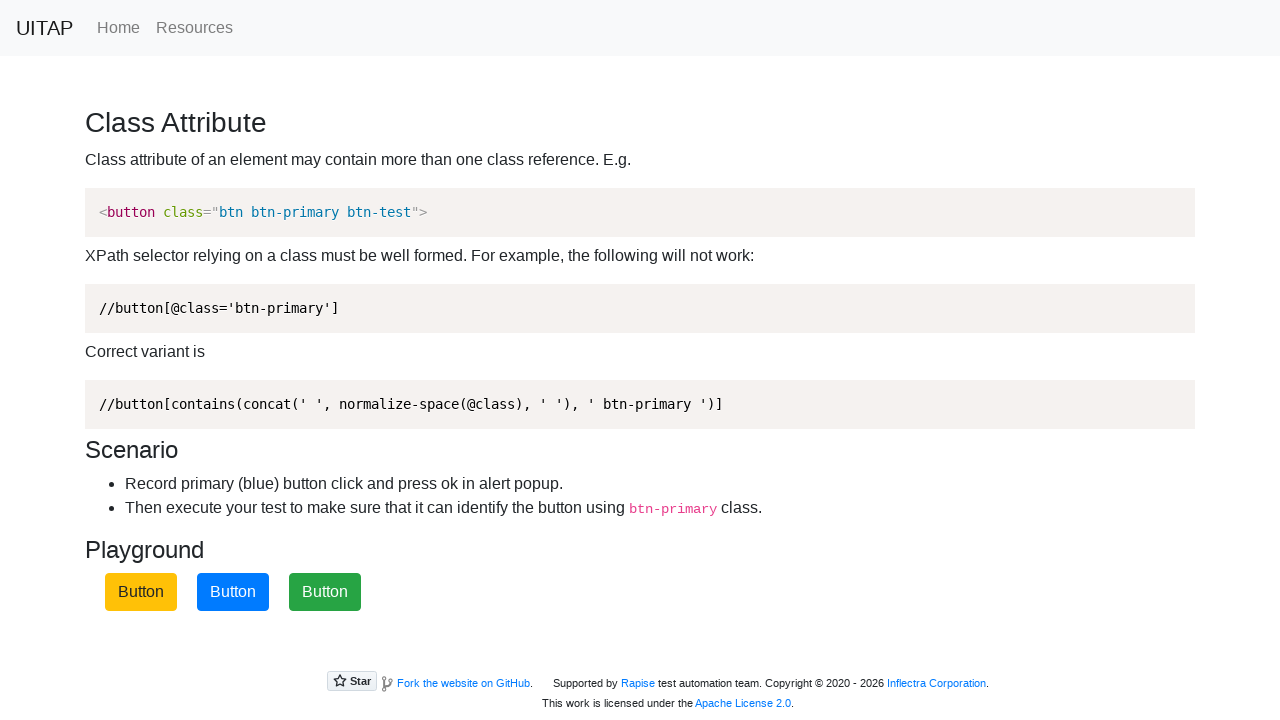

Clicked the primary button (iteration 3) at (233, 592) on button.btn-primary
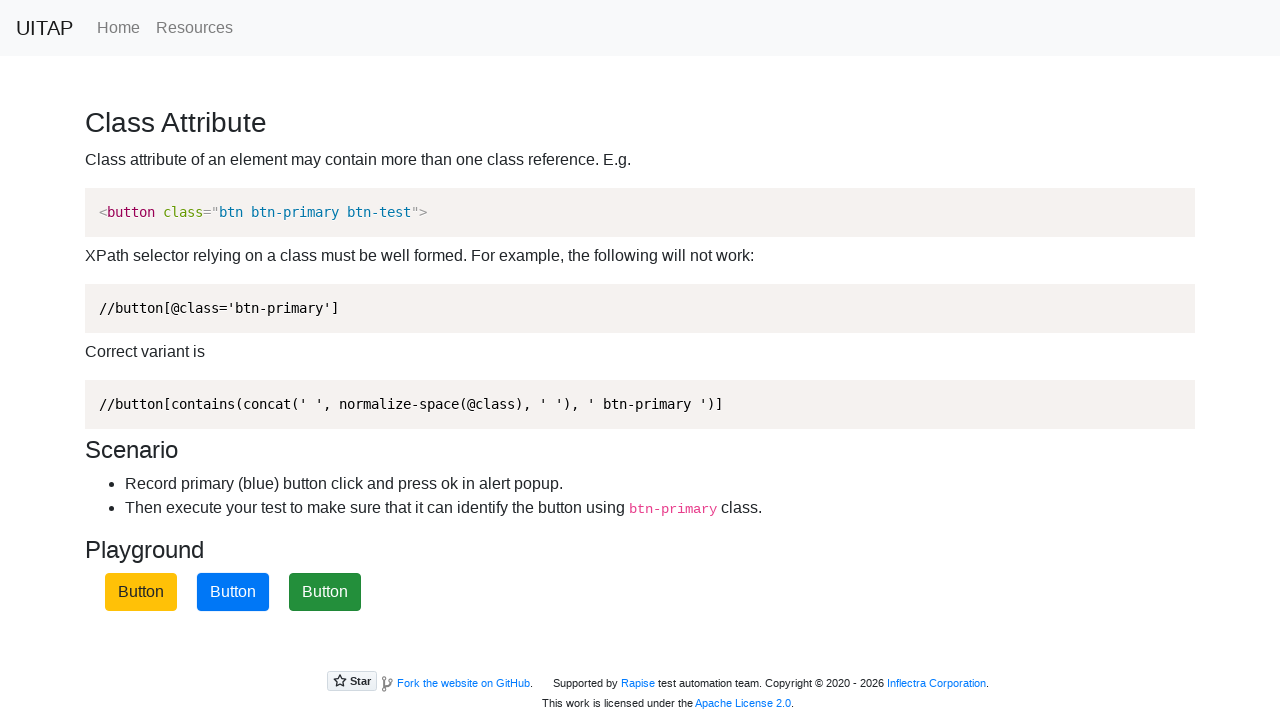

Alert dialog handler registered and accepted
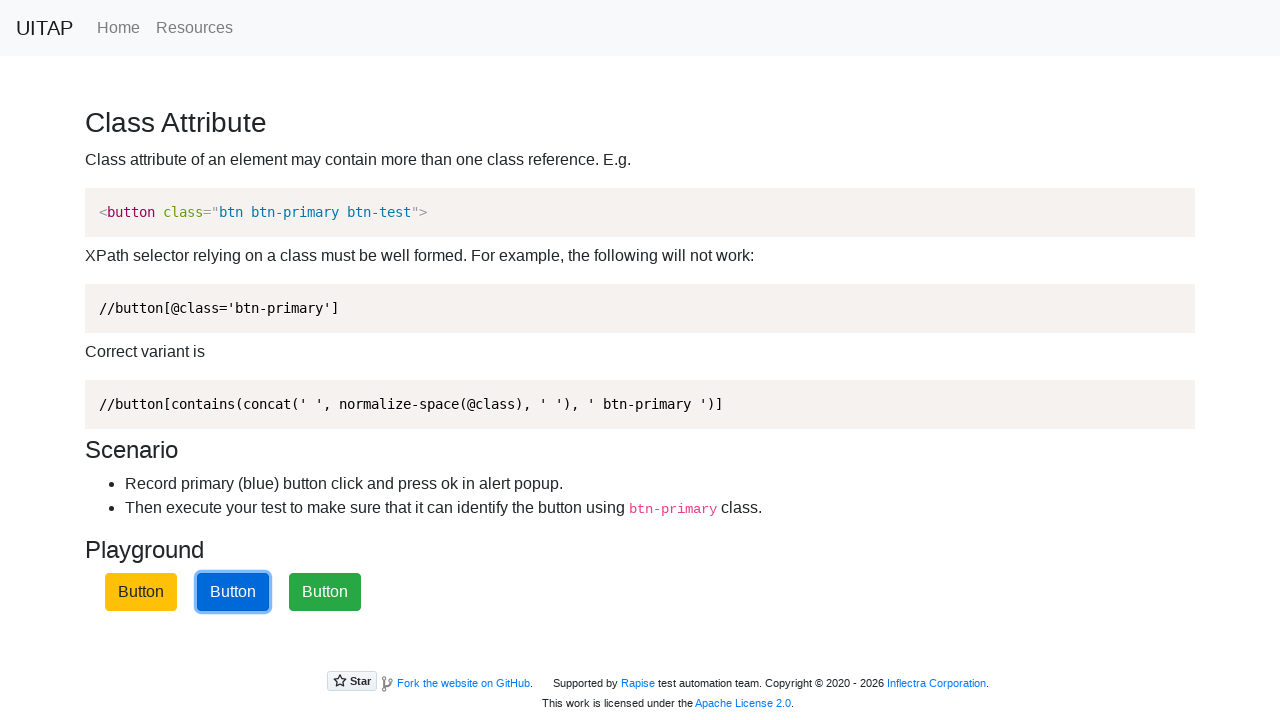

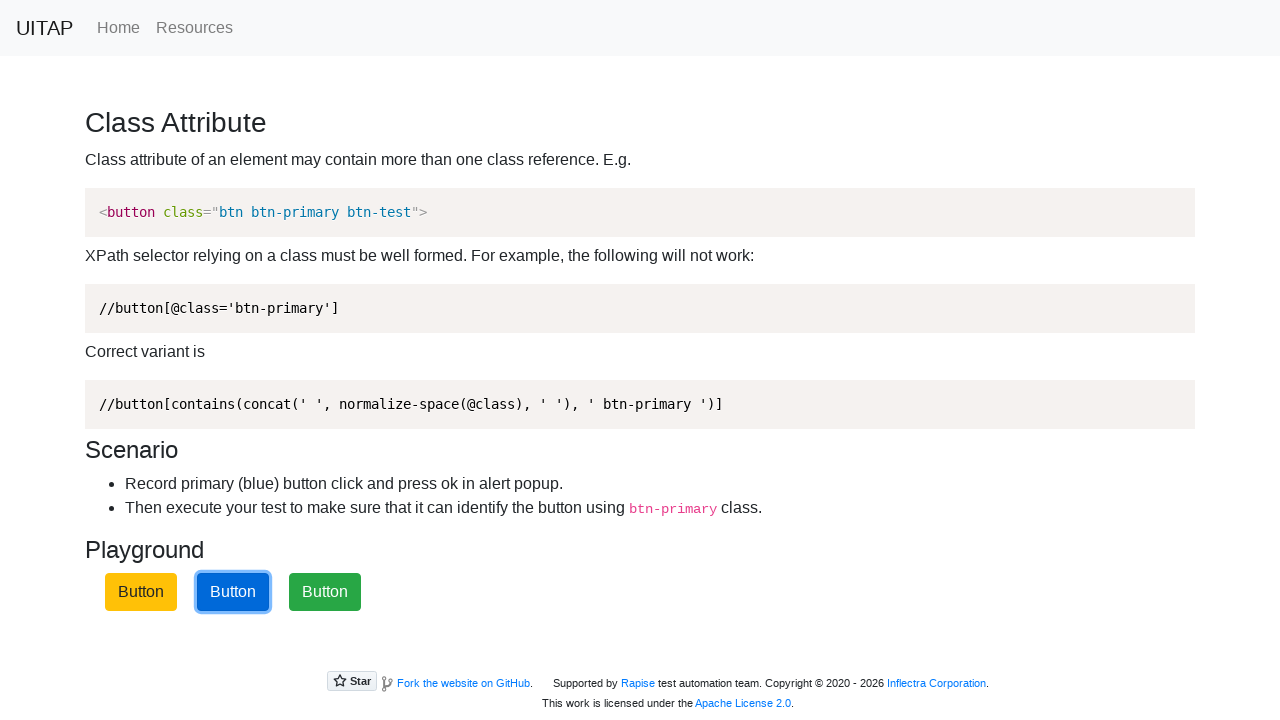